Navigates to Oracle website and executes JavaScript to measure page performance metrics including DOM interactive, complete, and content loaded times

Starting URL: https://www.oracle.com/index.html

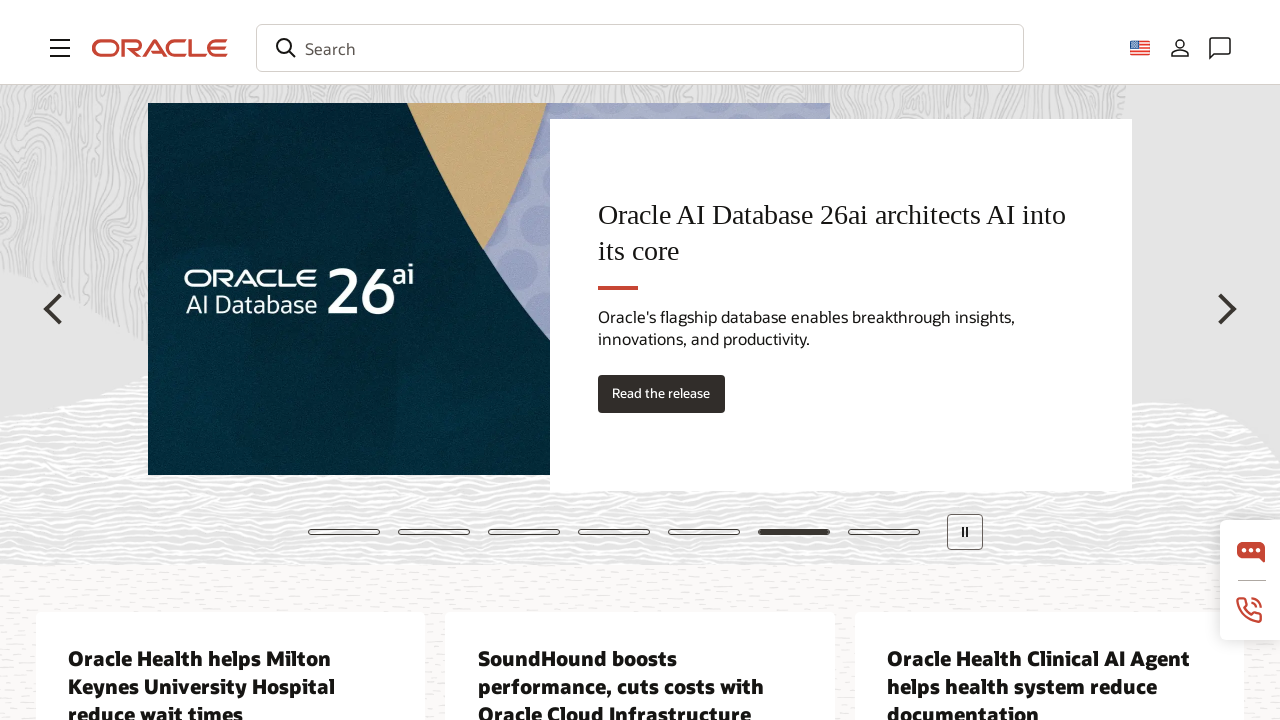

Navigated to Oracle website
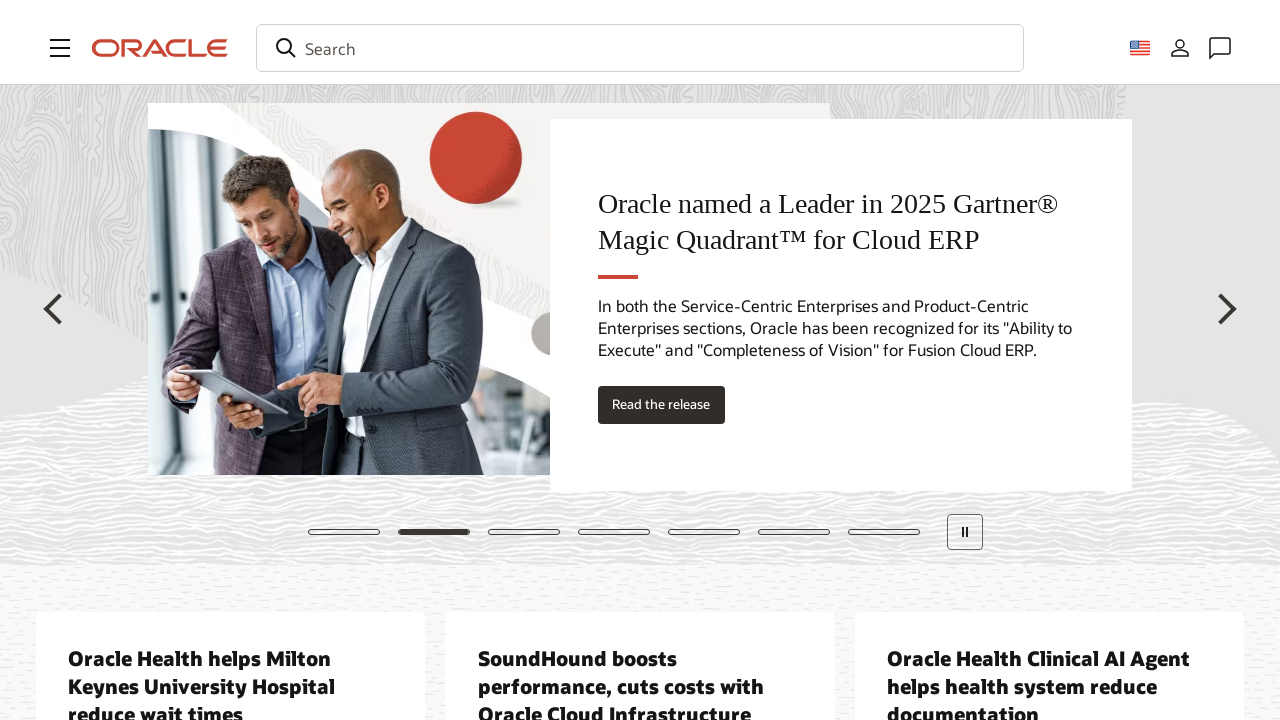

Retrieved DOM Interactive timing: 210
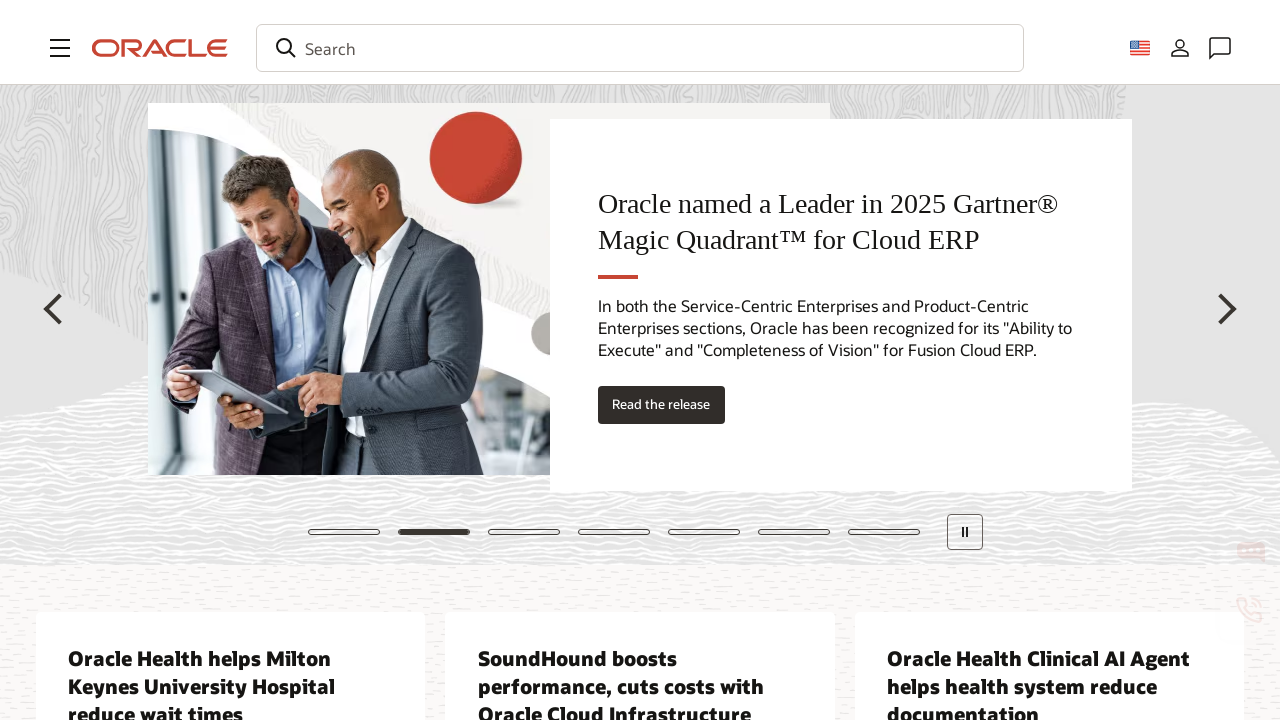

Retrieved DOM Complete timing: 2071
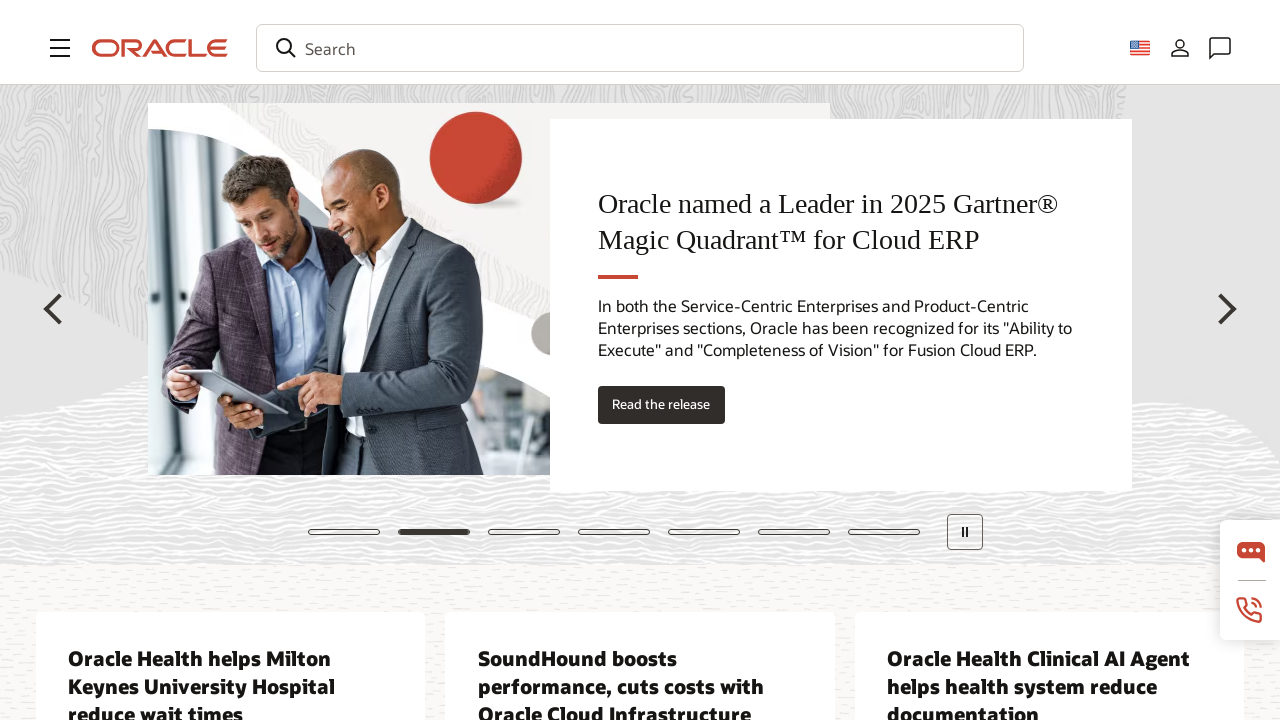

Retrieved DOM Content Loaded timing: 210
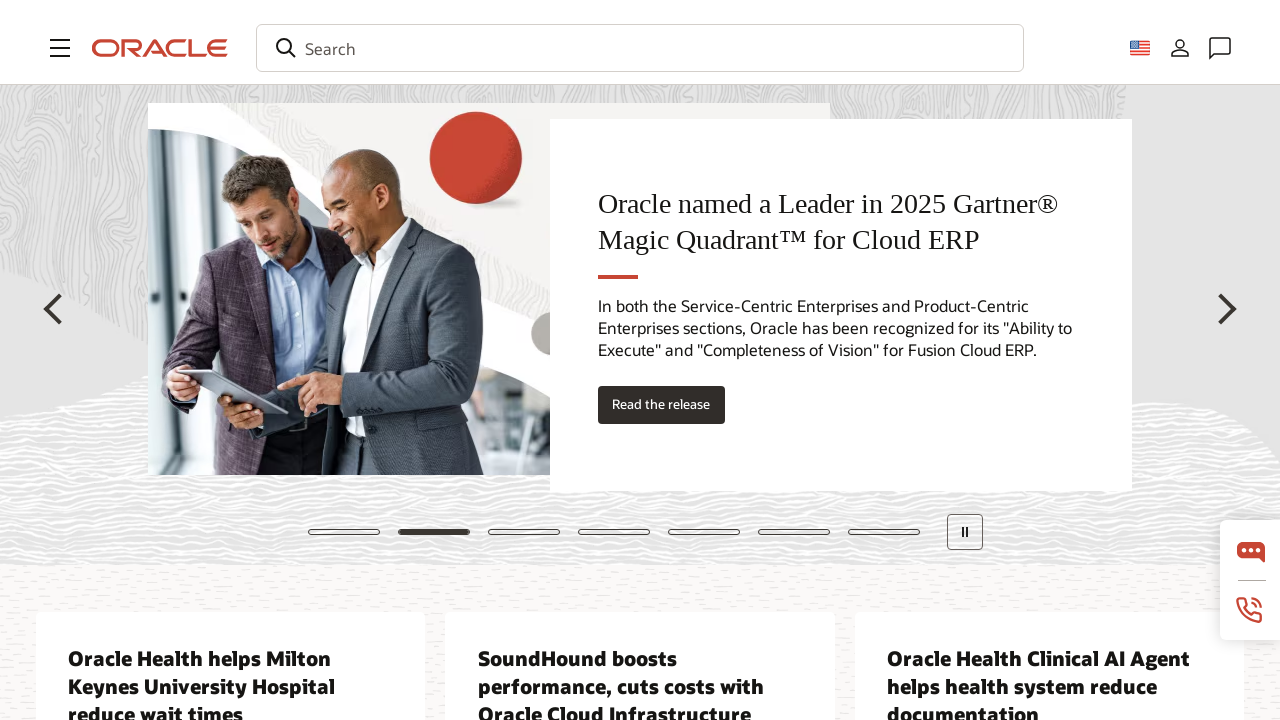

Retrieved all page performance metrics
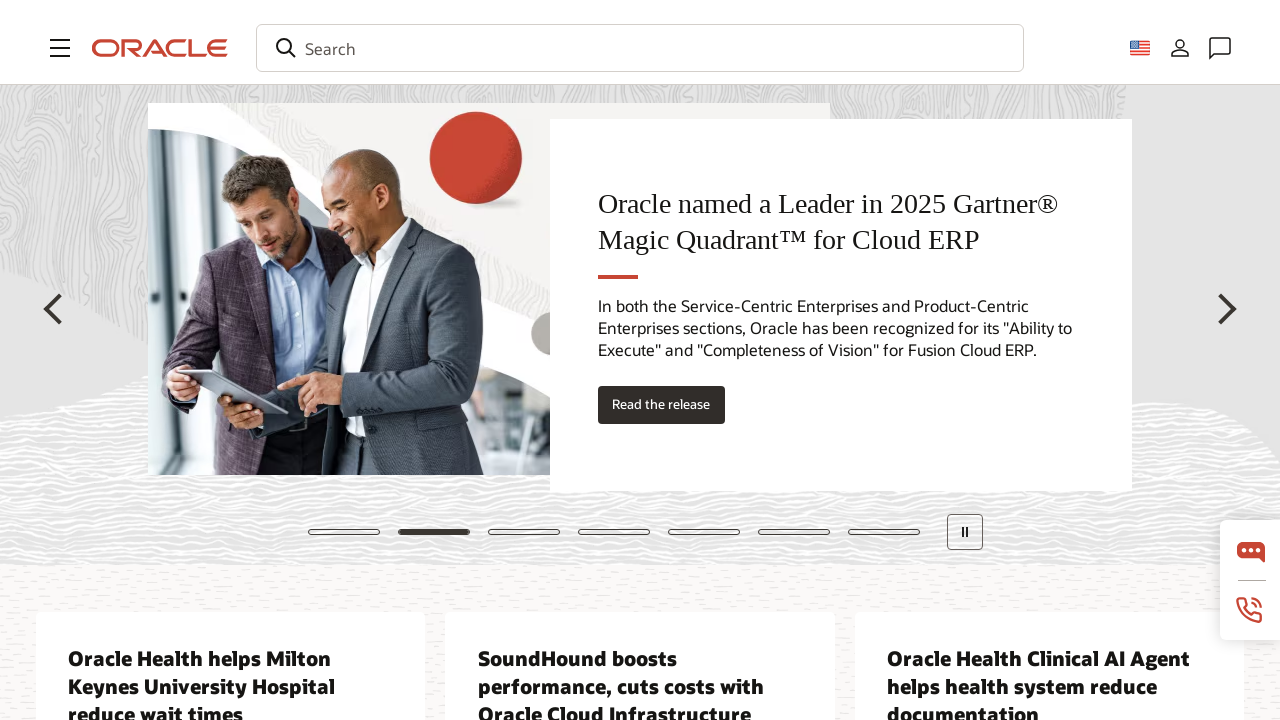

Retrieved all component performance metrics
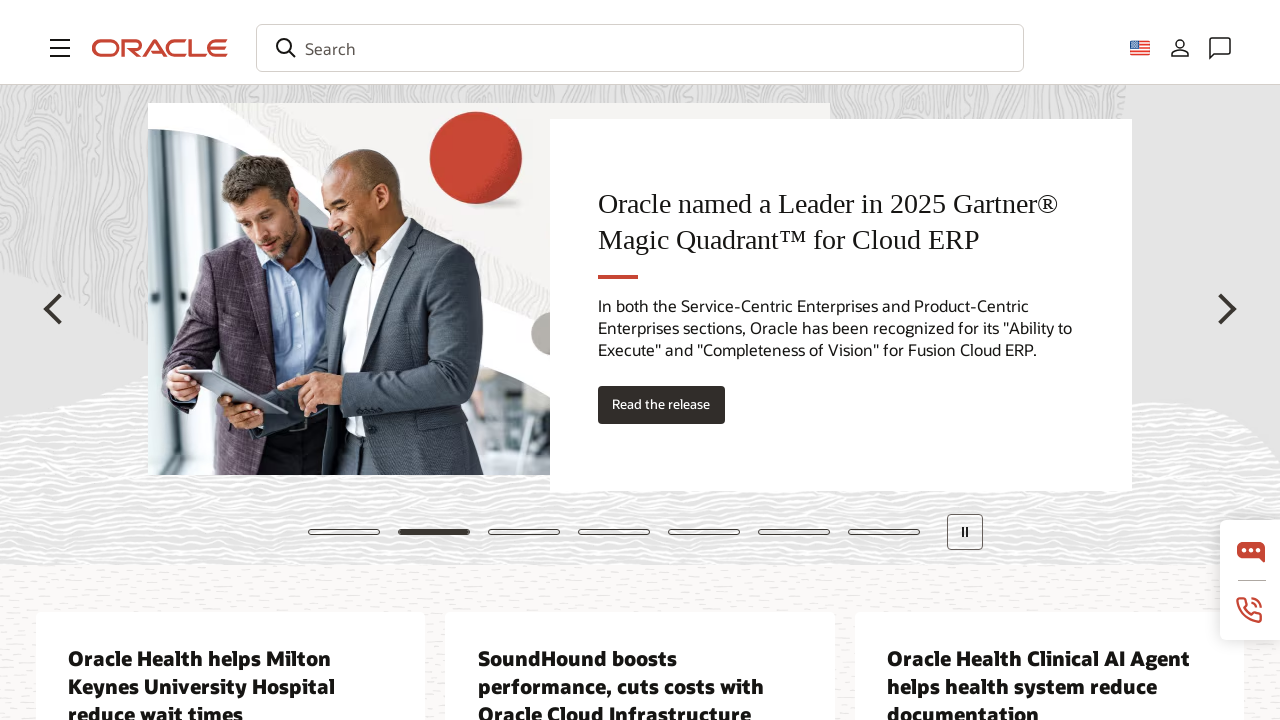

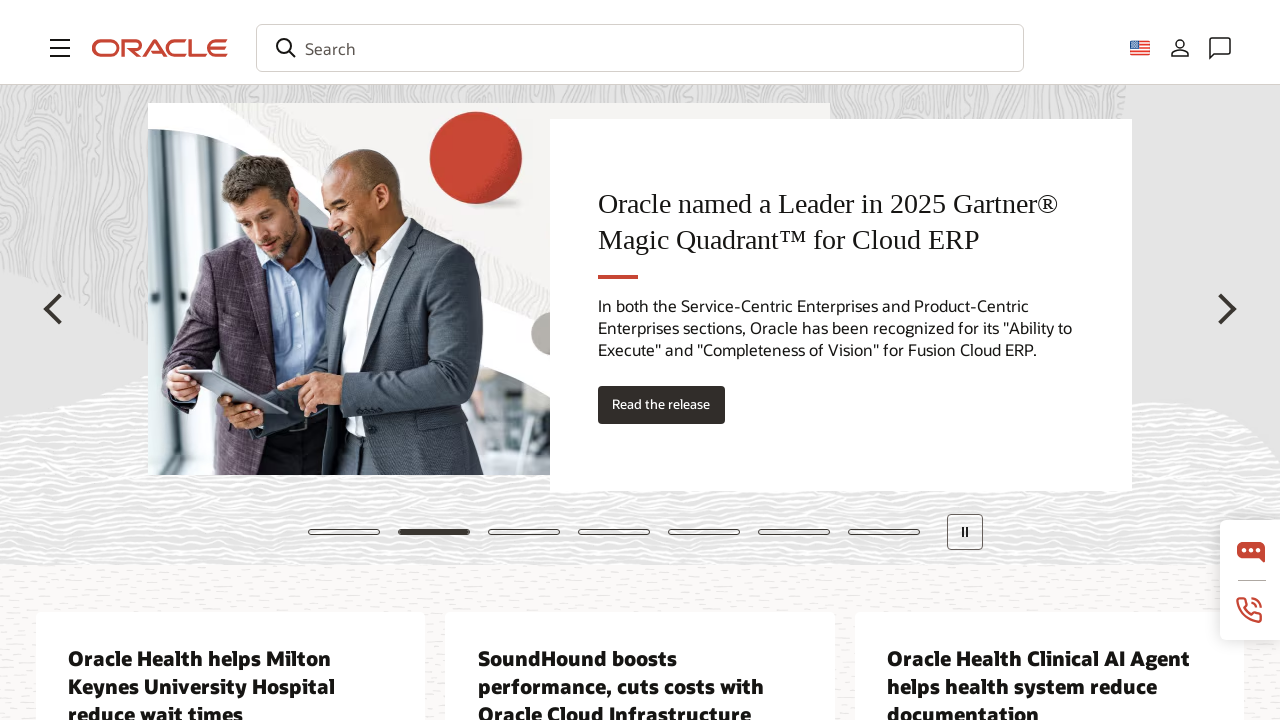